Tests clicking an anchor link by its link text and verifies navigation to the link success page

Starting URL: https://www.ultimateqa.com/simple-html-elements-for-automation

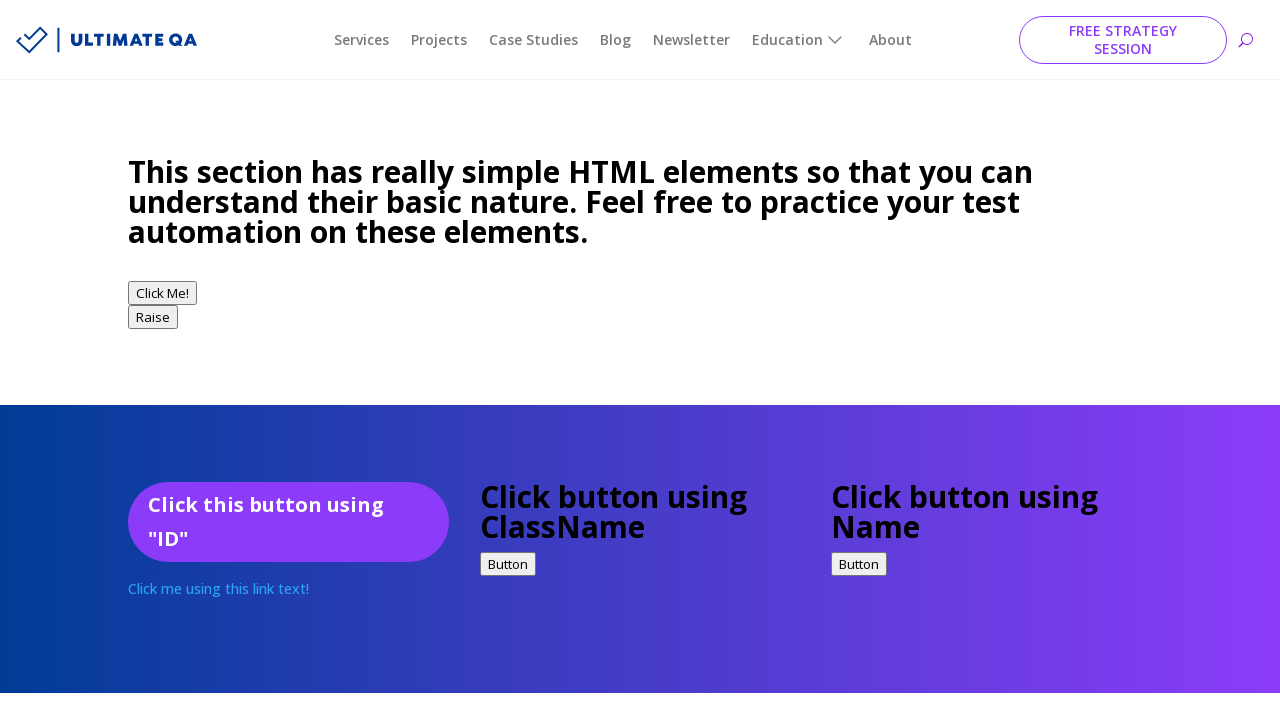

Clicked anchor link by its link text 'Click me using this link text!' at (218, 589) on text=Click me using this link text!
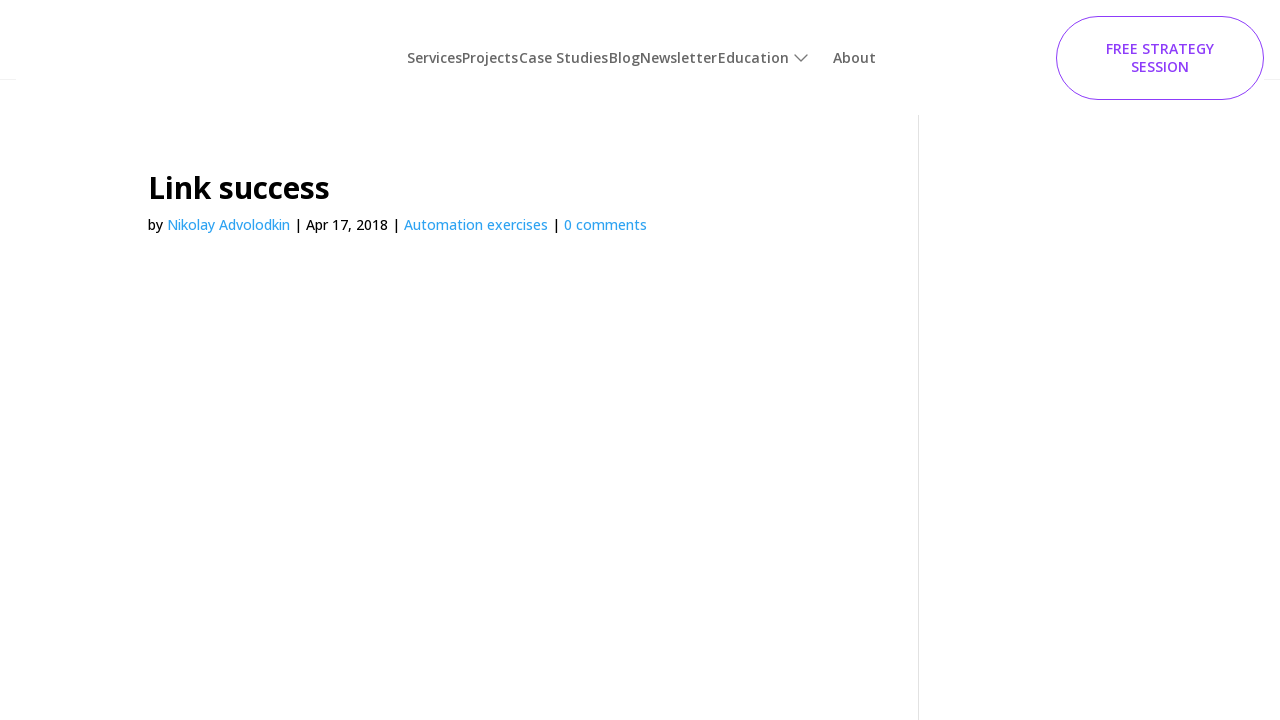

Waited for navigation to link success page
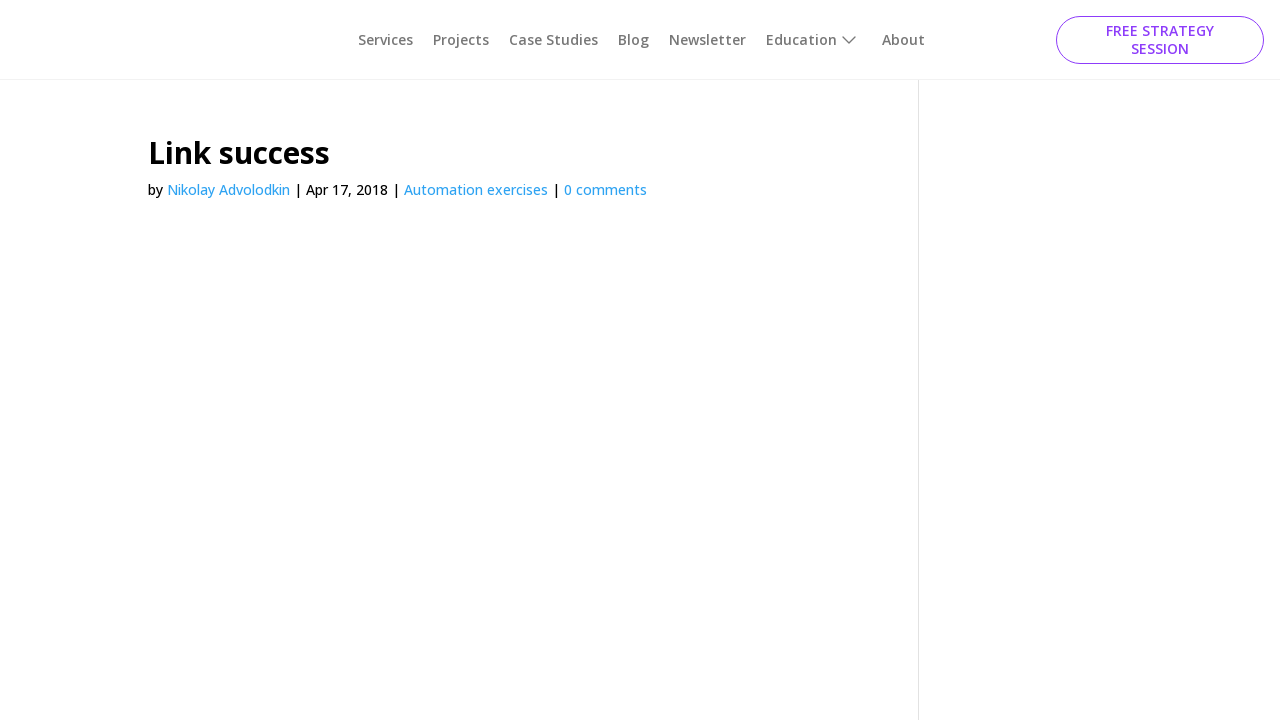

Verified page title is 'Link success - Ultimate QA'
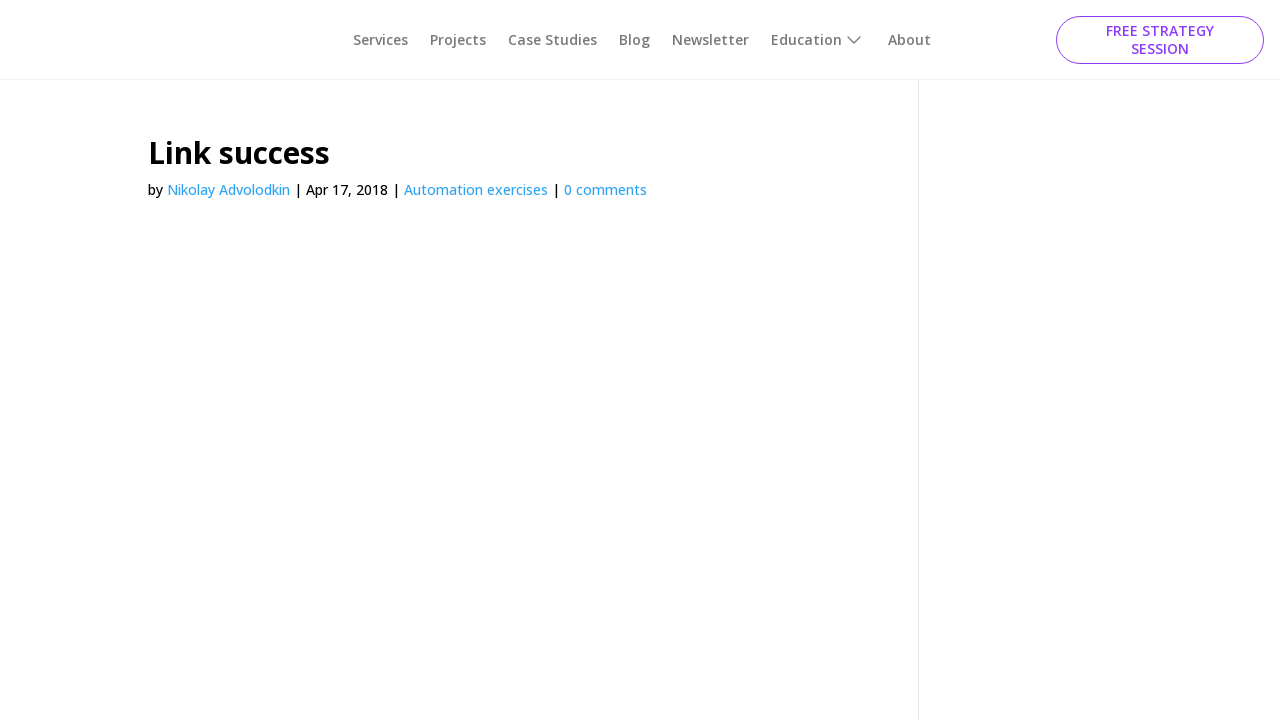

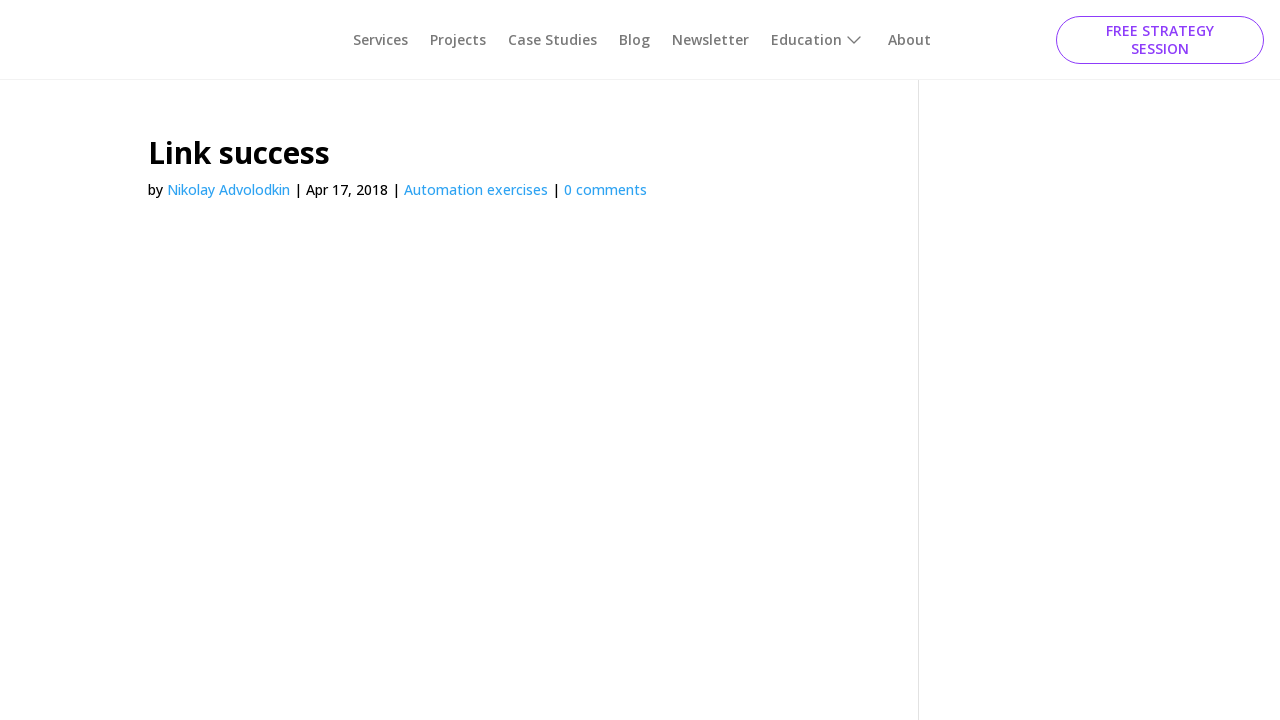